Tests invalid login functionality by entering incorrect credentials and verifying the error message is displayed correctly

Starting URL: https://www.saucedemo.com/

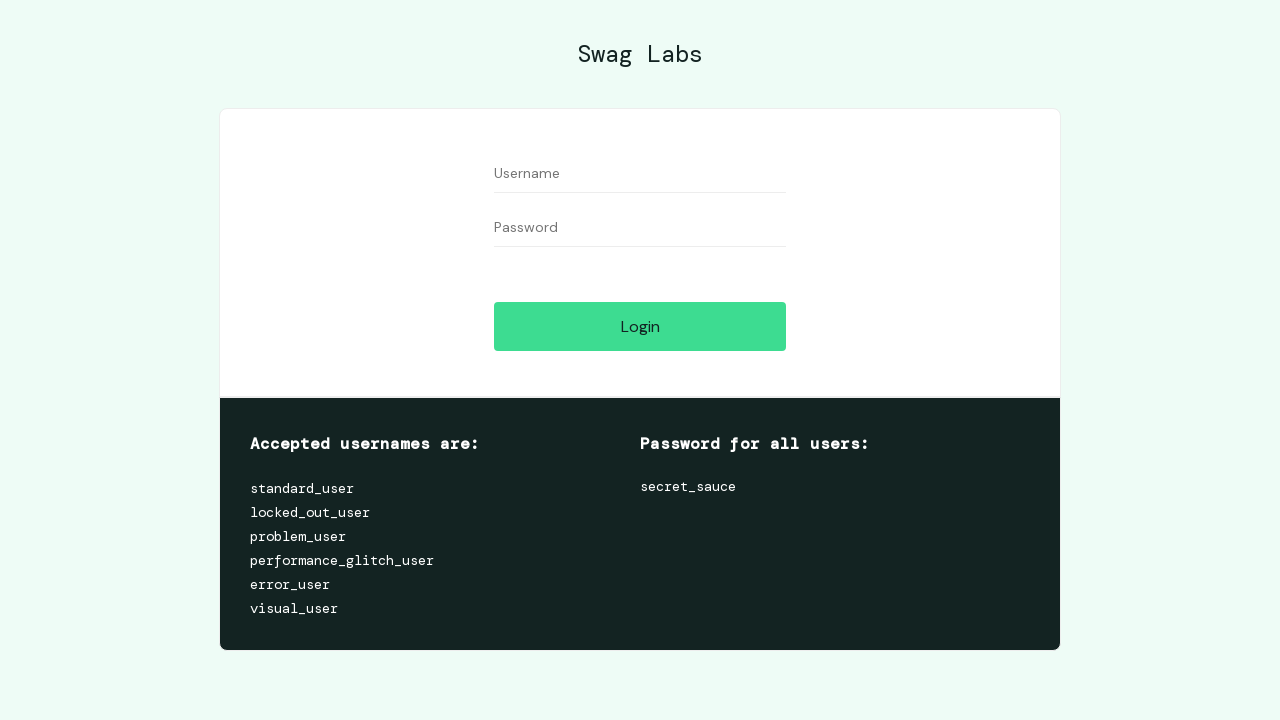

Filled username field with 'standard_user' on #user-name
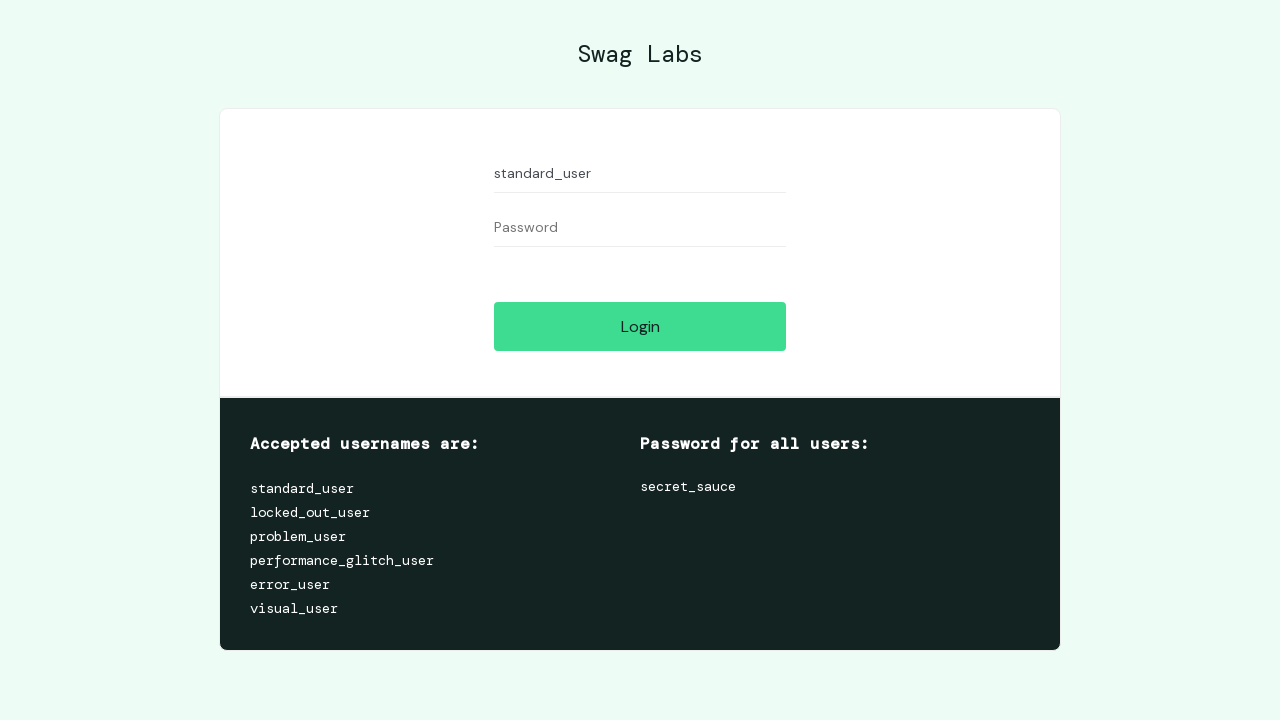

Filled password field with incorrect password 'wrong_password' on #password
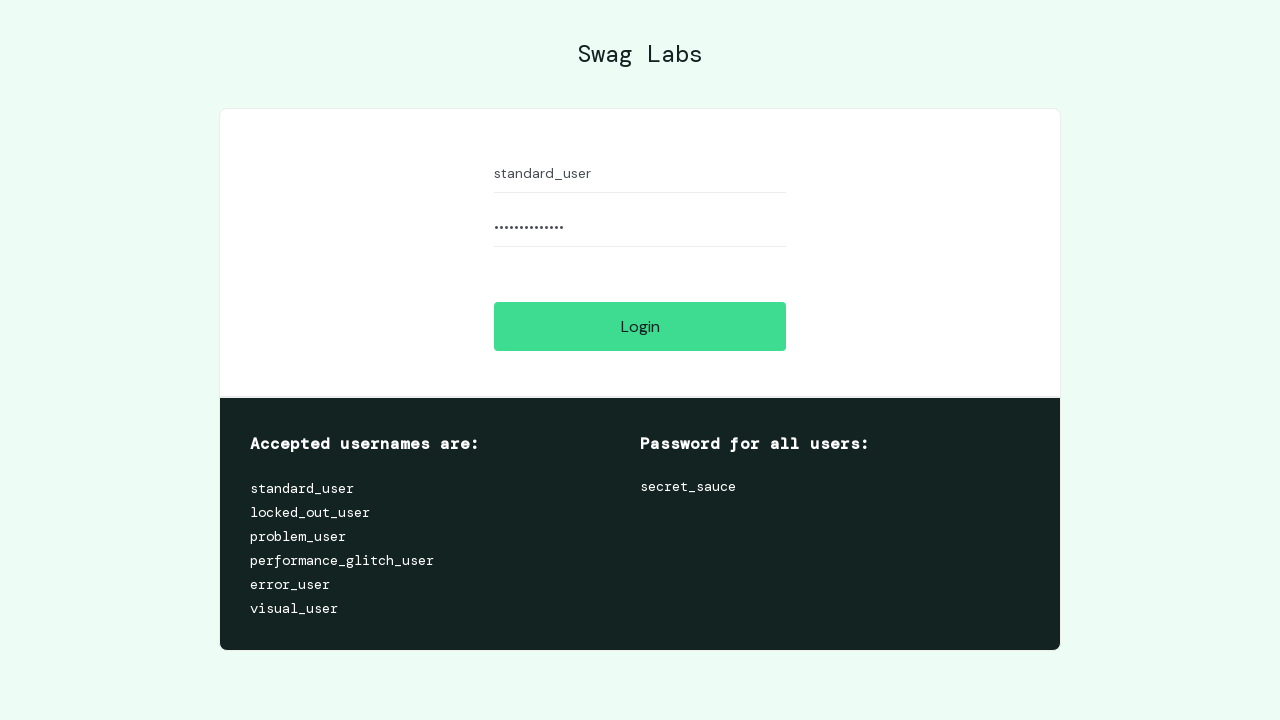

Clicked login button at (640, 326) on #login-button
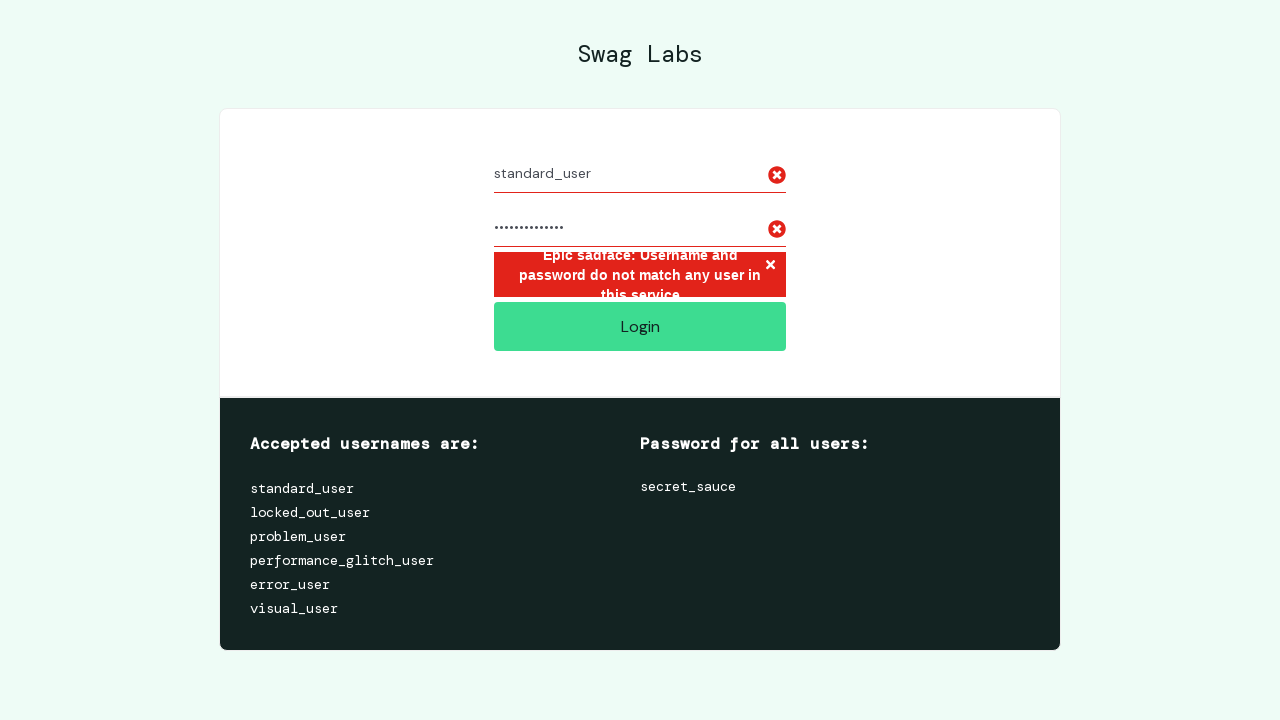

Error message element appeared on page
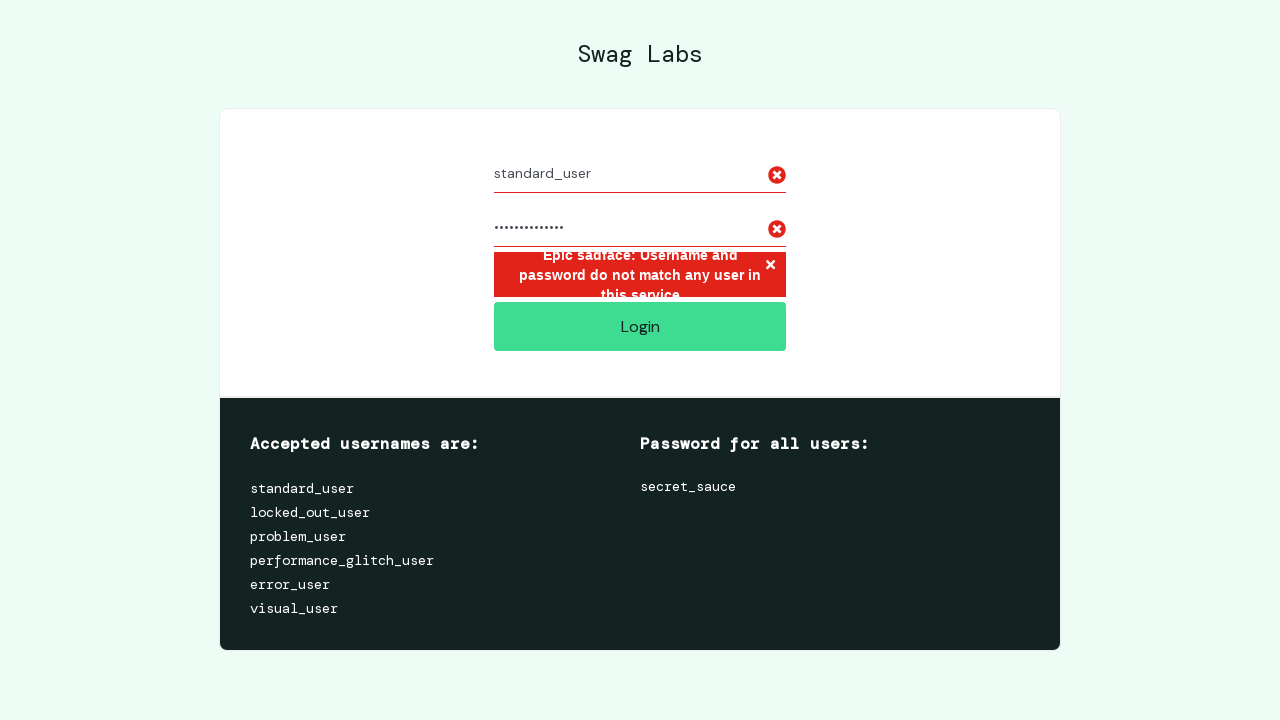

Retrieved error message text: 'Epic sadface: Username and password do not match any user in this service'
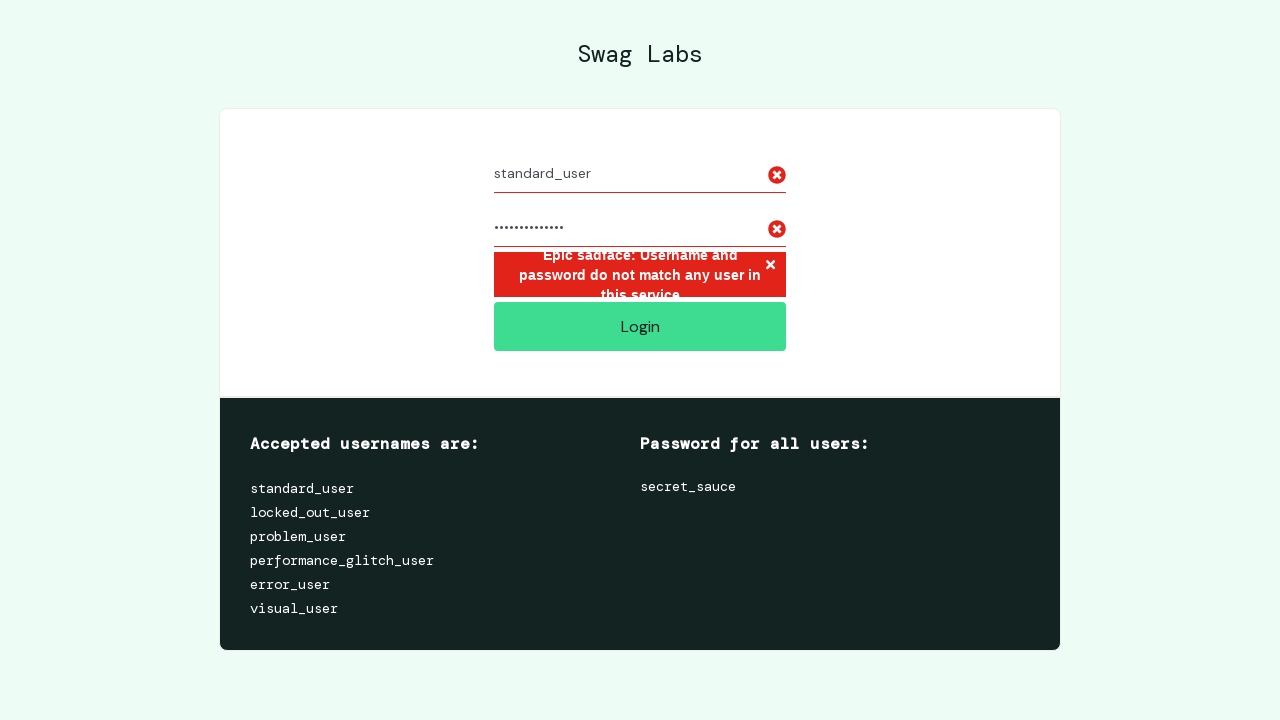

Verified error message matches expected text
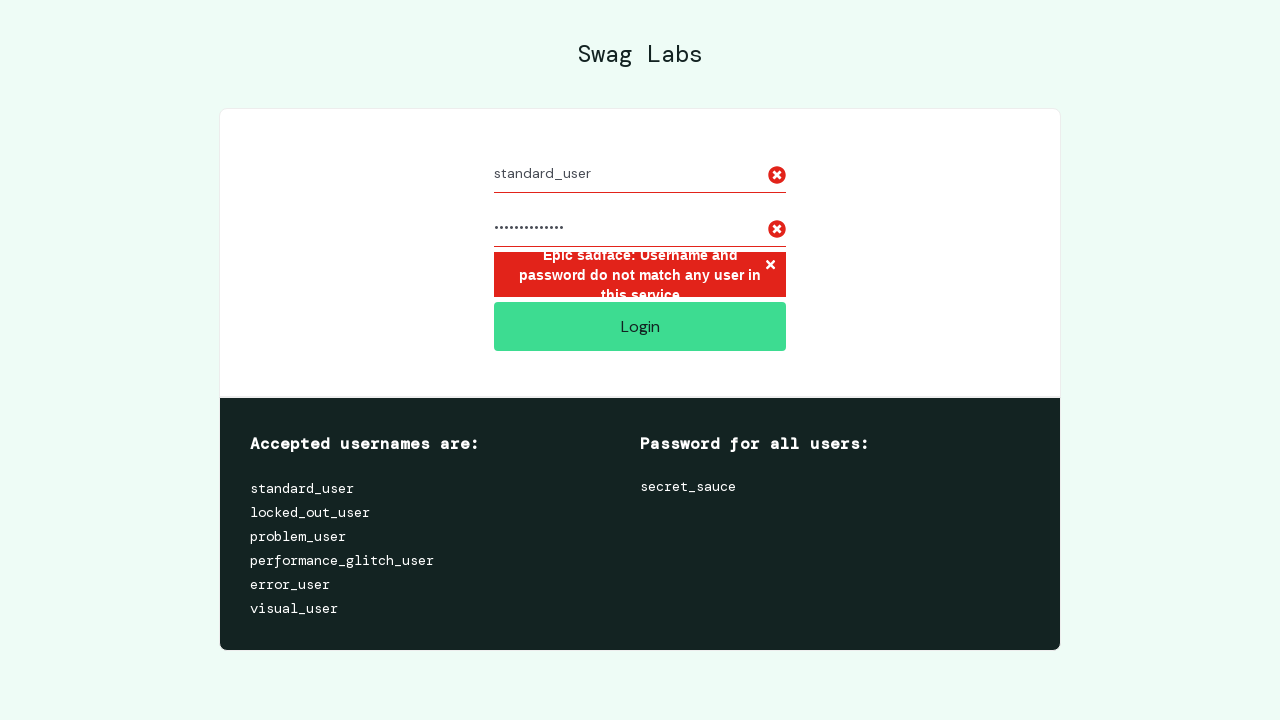

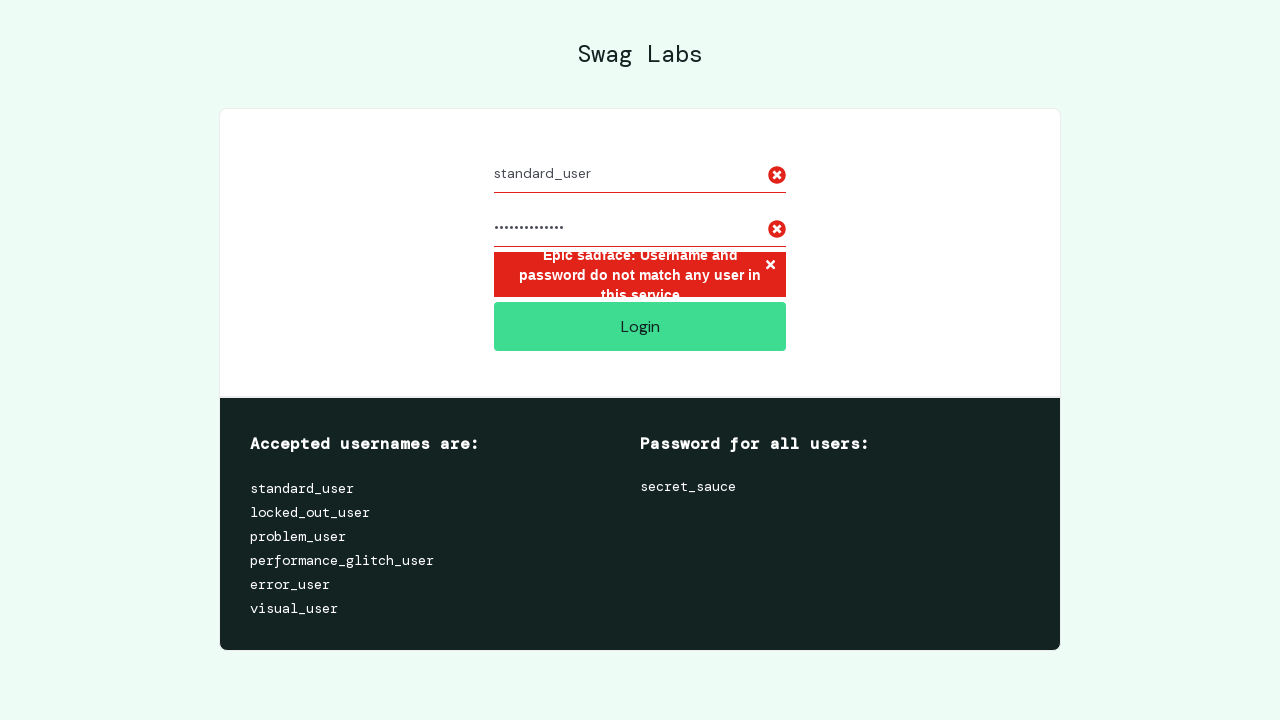